Tests checkbox interactions on a practice automation website by selecting and deselecting multiple checkboxes

Starting URL: https://testautomationpractice.blogspot.com/

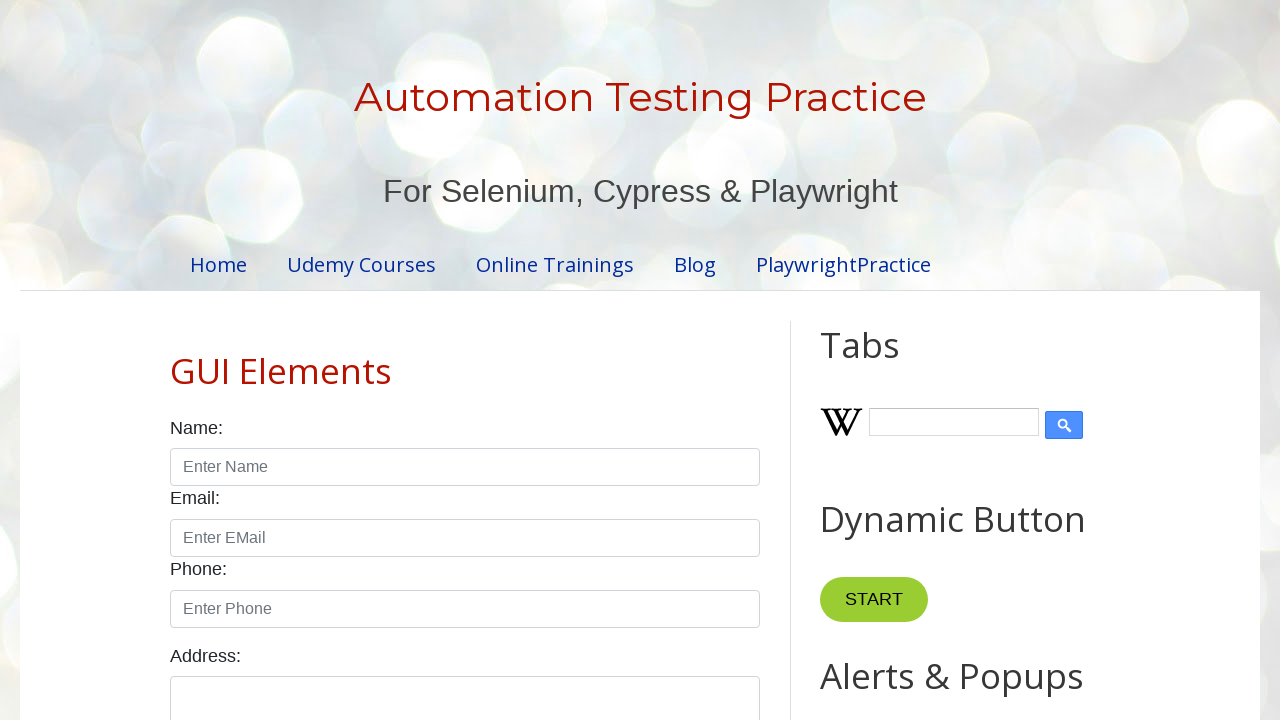

Located all checkboxes with form-check-input class
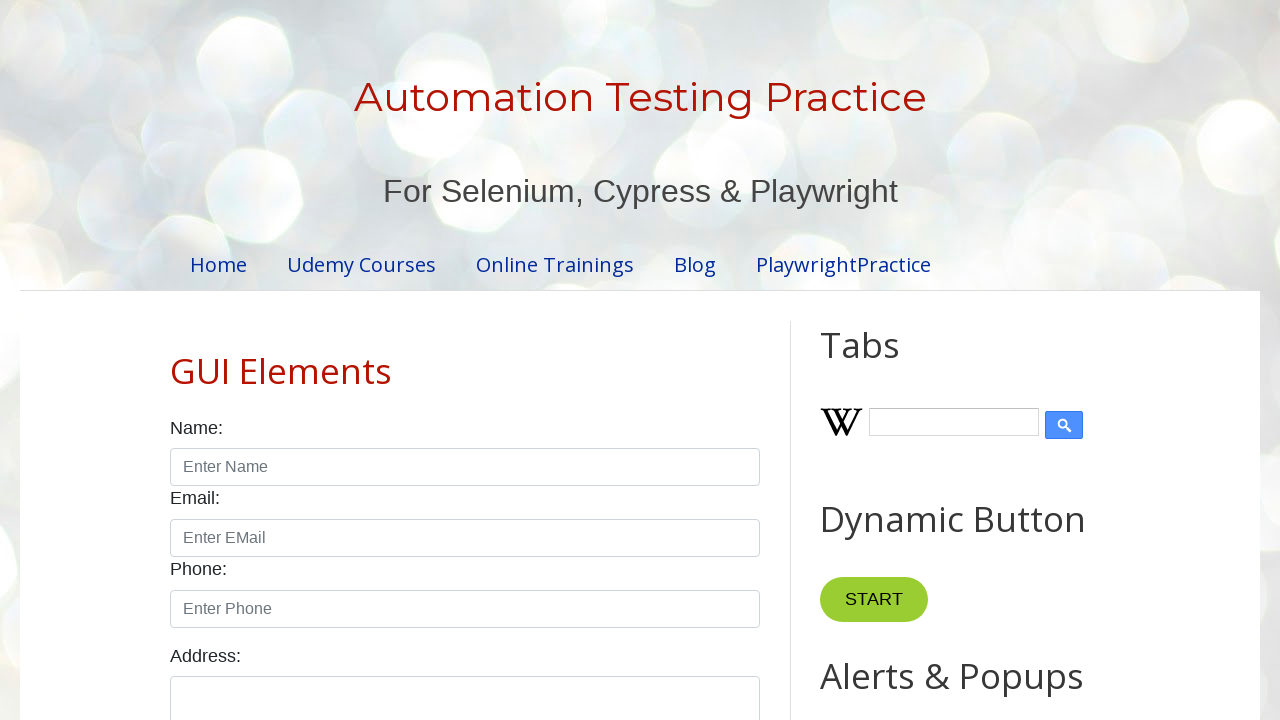

Counted total checkboxes: 7
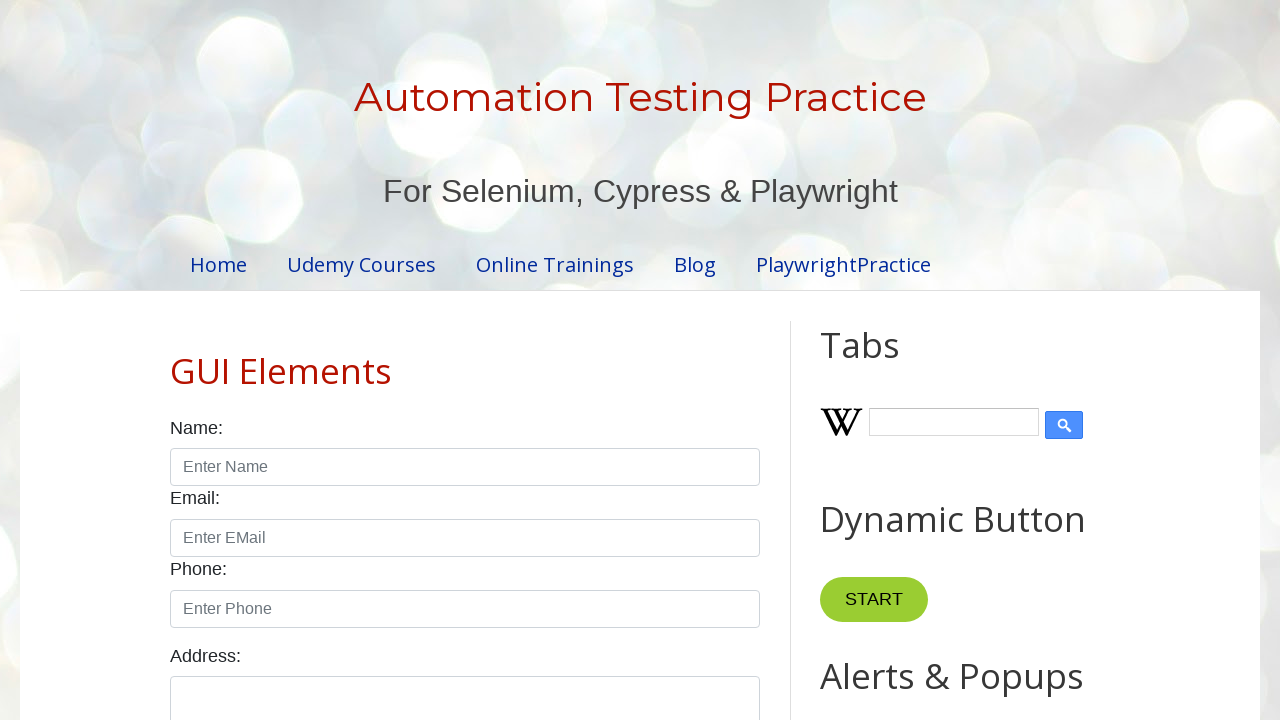

Clicked checkbox 1 to select it at (176, 360) on xpath=//input[@class='form-check-input' and @type='checkbox'] >> nth=0
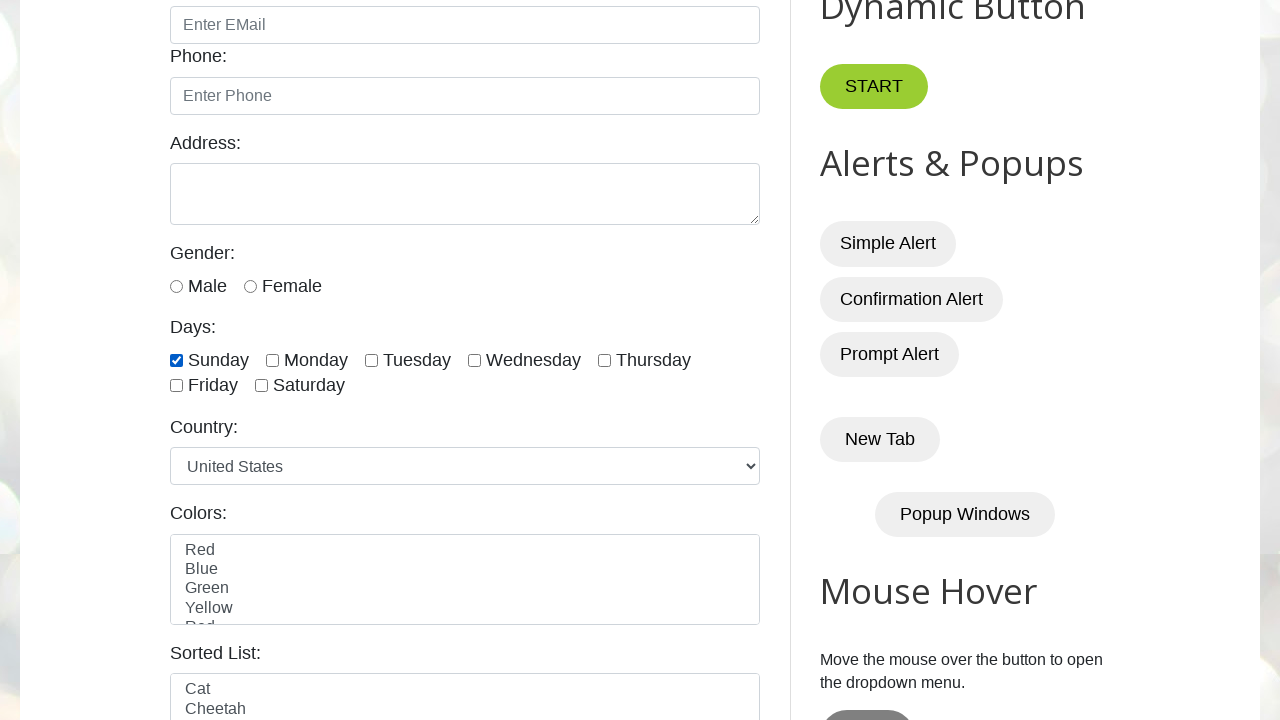

Clicked checkbox 2 to select it at (272, 360) on xpath=//input[@class='form-check-input' and @type='checkbox'] >> nth=1
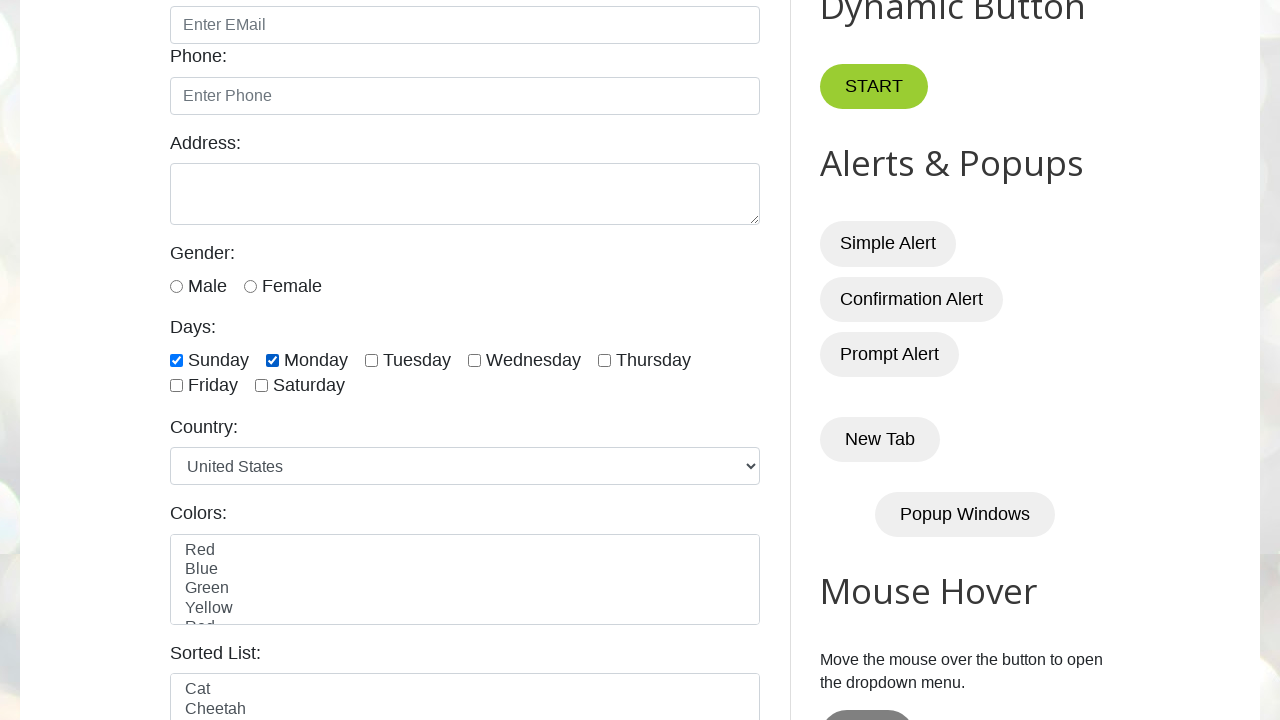

Clicked checkbox 3 to select it at (372, 360) on xpath=//input[@class='form-check-input' and @type='checkbox'] >> nth=2
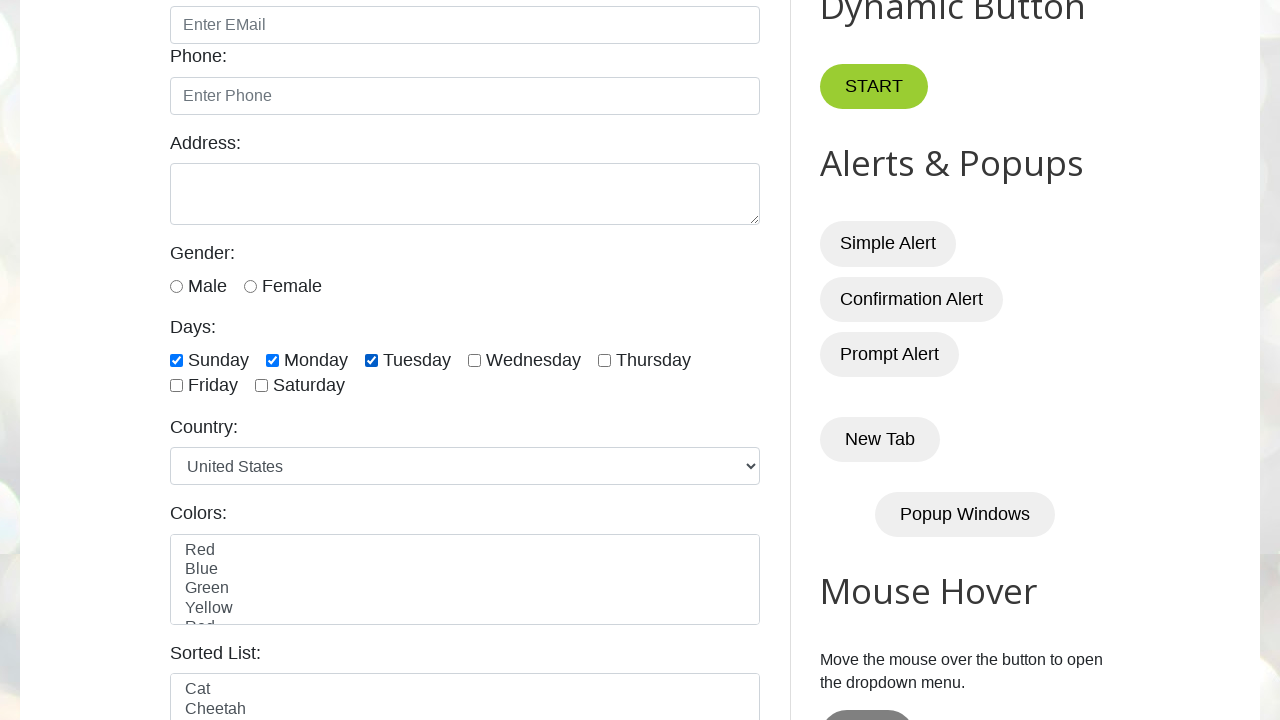

Waited for 4 seconds
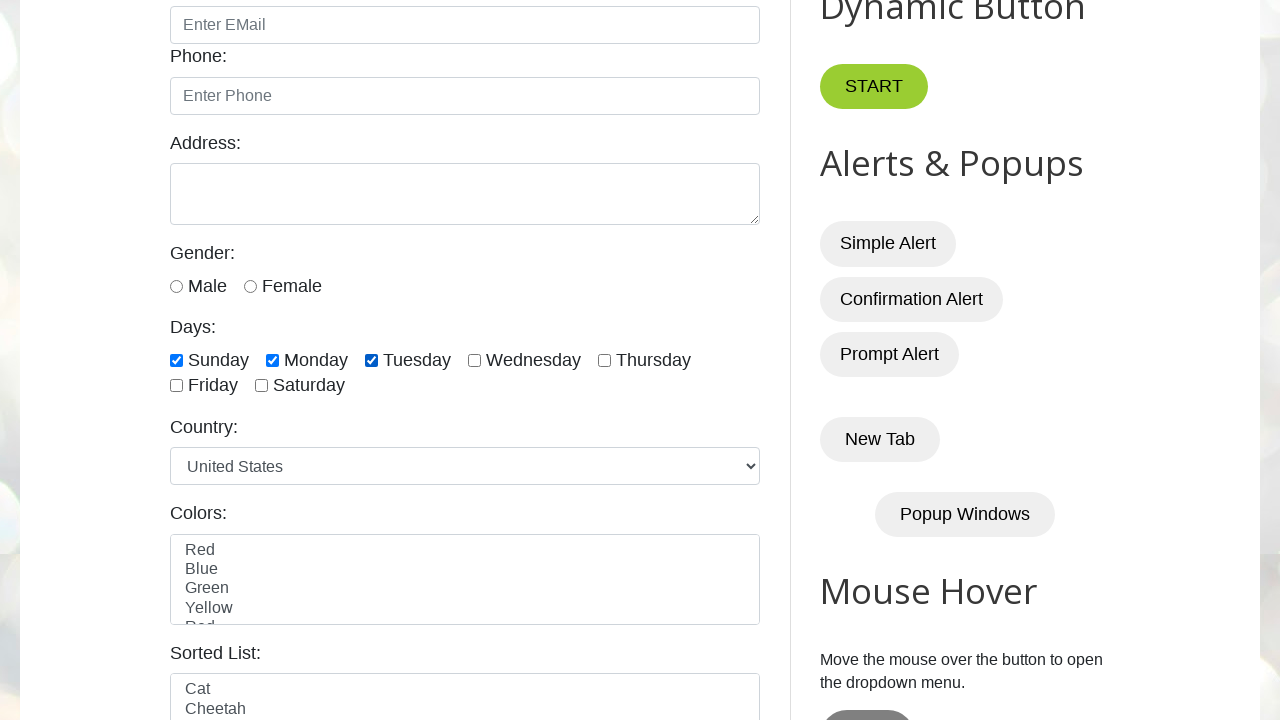

Unchecked checkbox 1 at (176, 360) on xpath=//input[@class='form-check-input' and @type='checkbox'] >> nth=0
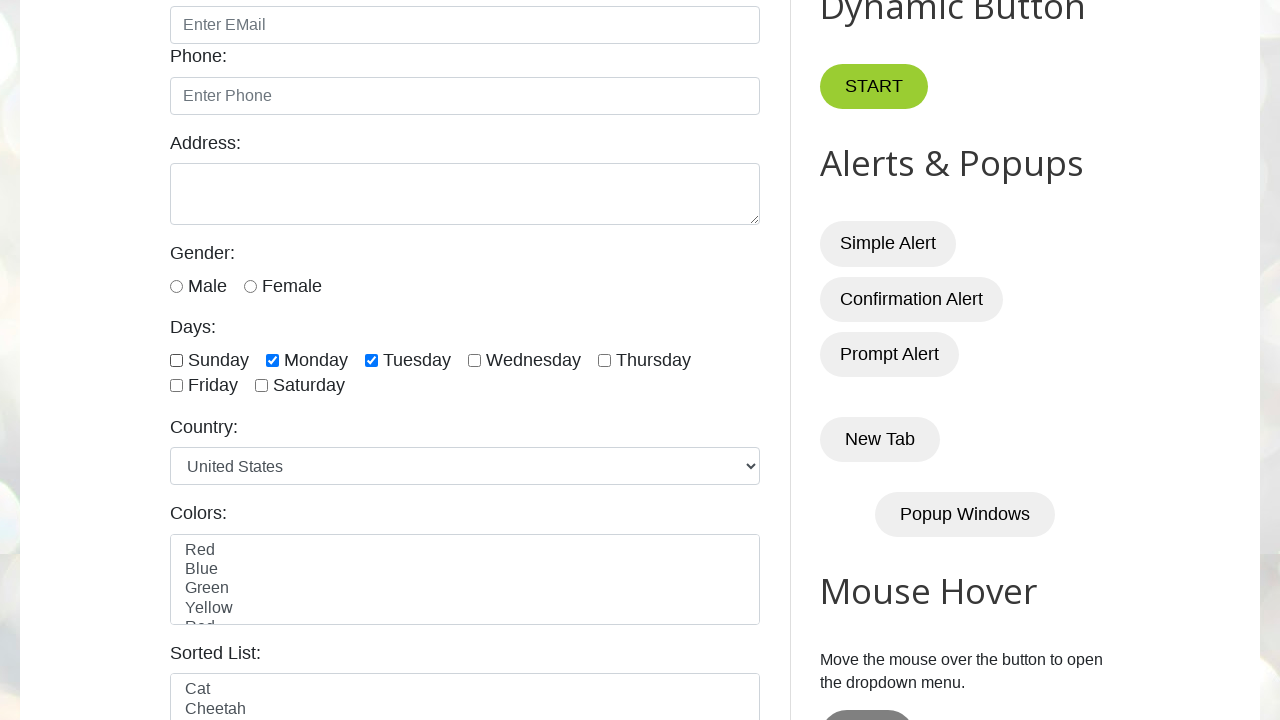

Unchecked checkbox 2 at (272, 360) on xpath=//input[@class='form-check-input' and @type='checkbox'] >> nth=1
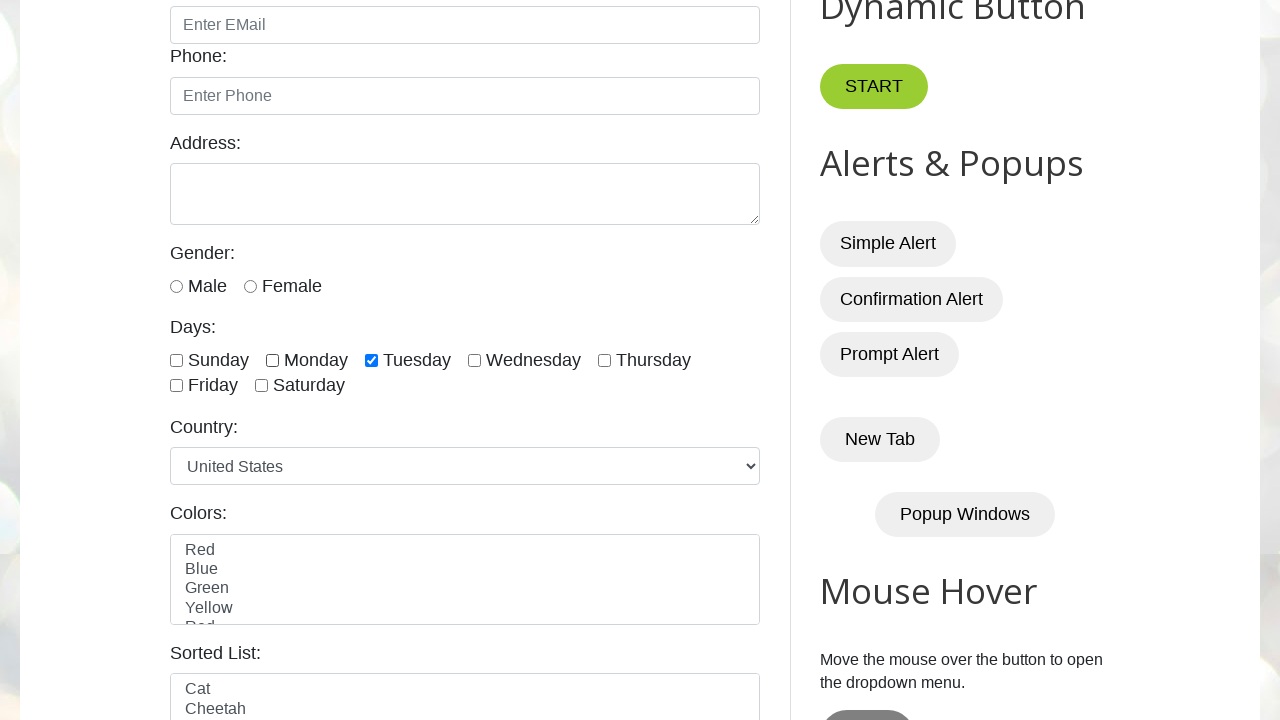

Unchecked checkbox 3 at (372, 360) on xpath=//input[@class='form-check-input' and @type='checkbox'] >> nth=2
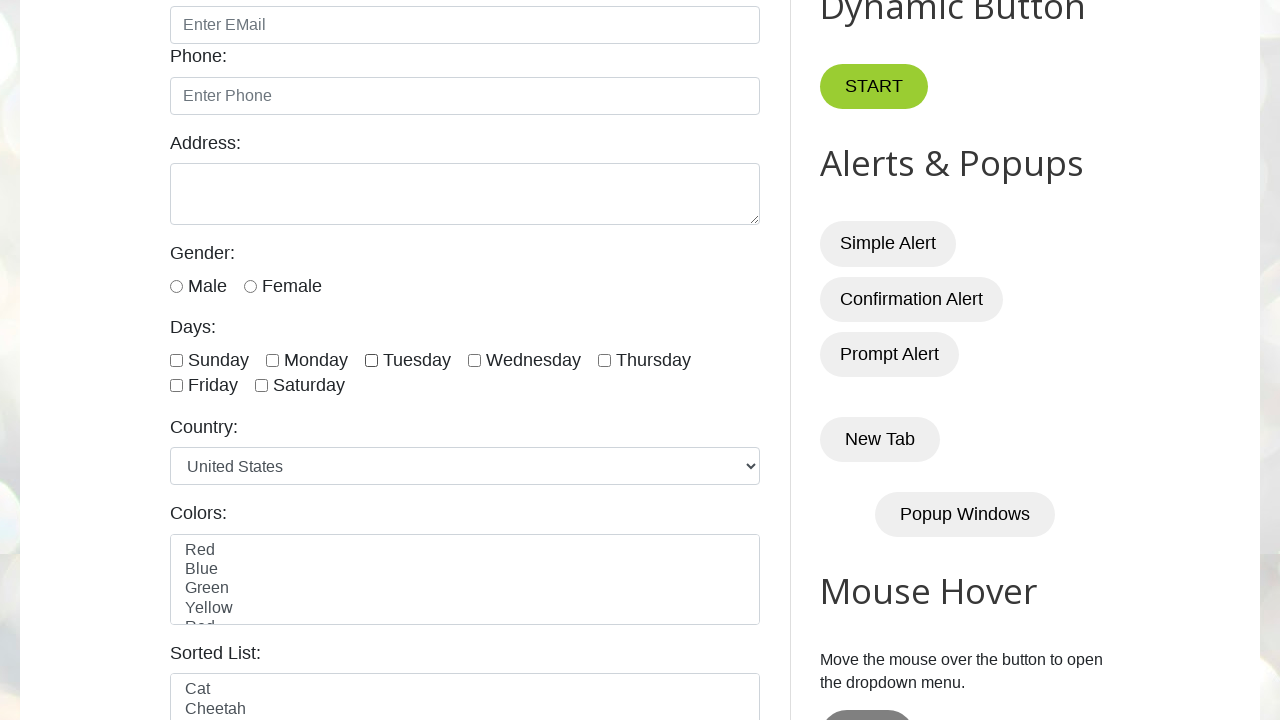

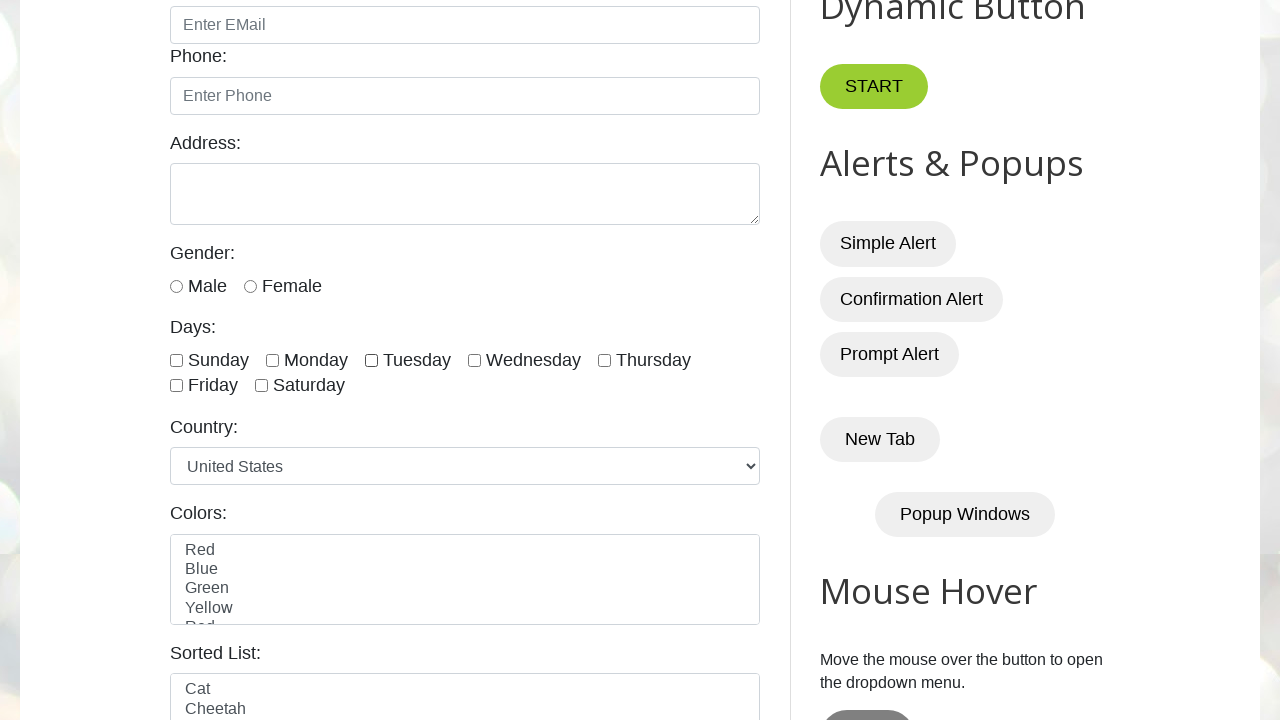